Tests the "Get started" link navigation on the Playwright homepage by clicking it and verifying the Installation heading appears

Starting URL: https://playwright.dev/

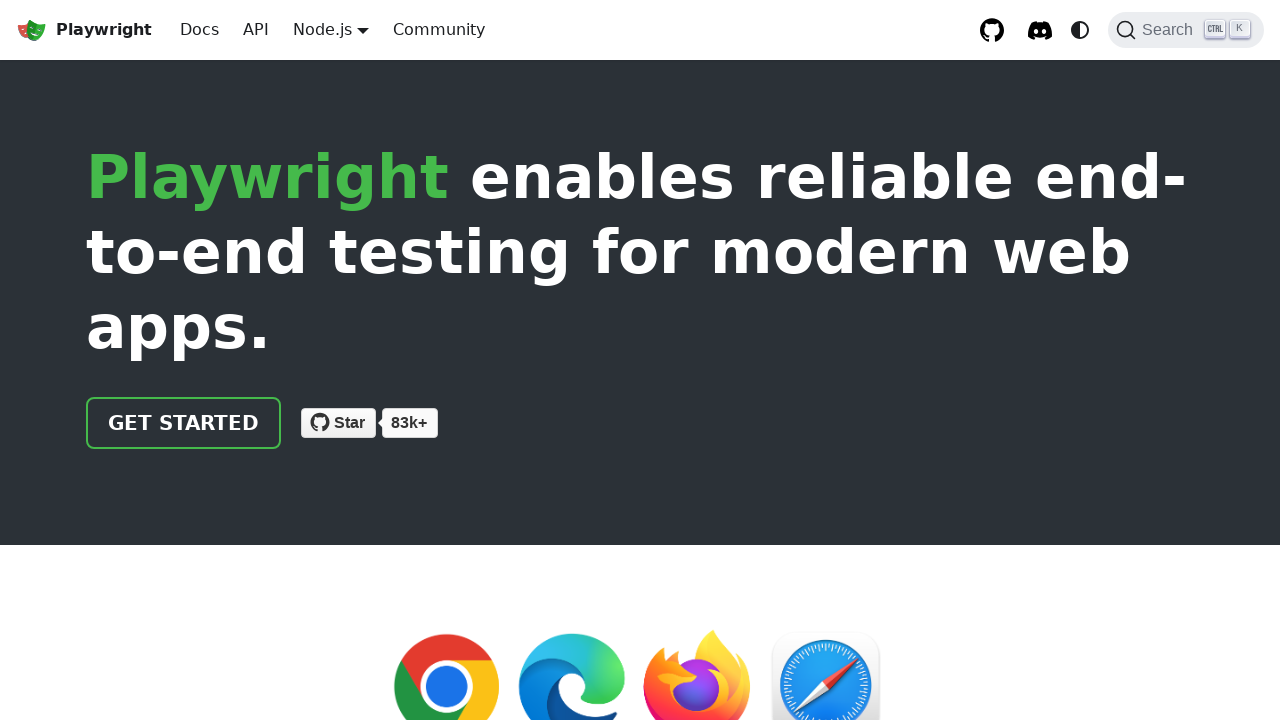

Clicked 'Get started' link on Playwright homepage at (184, 423) on internal:role=link[name="Get started"i]
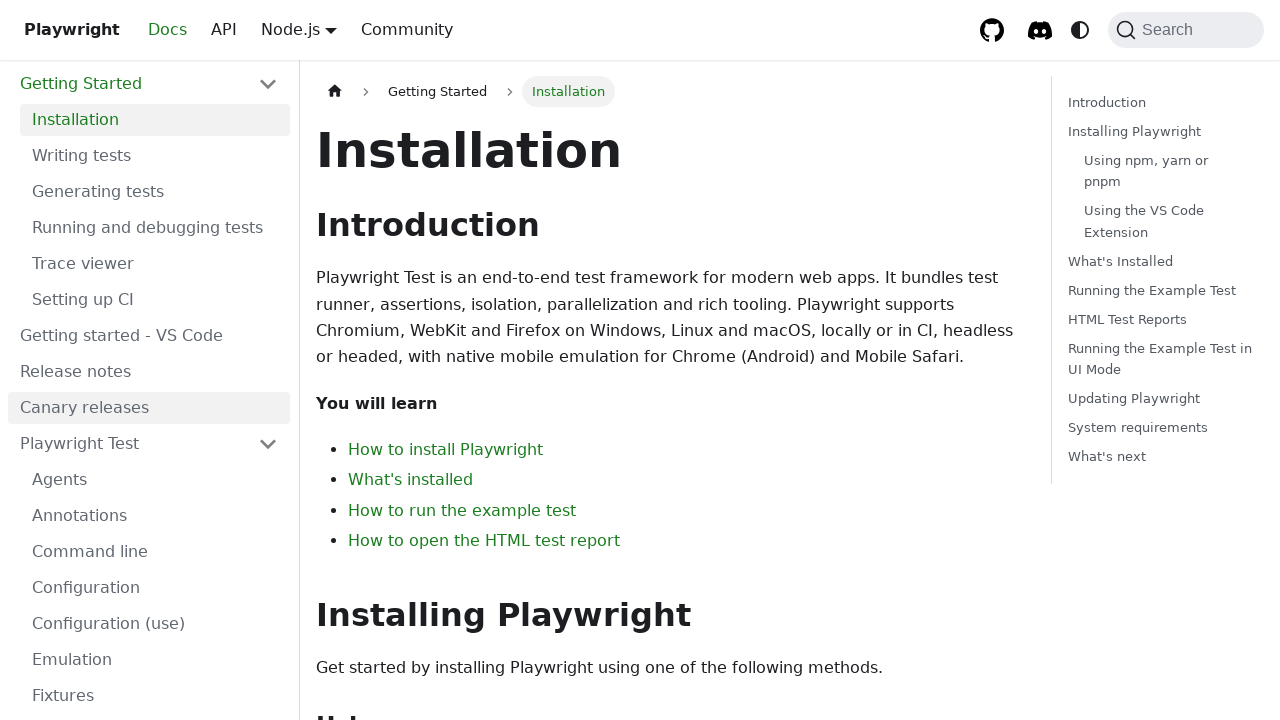

Installation heading appeared and is visible
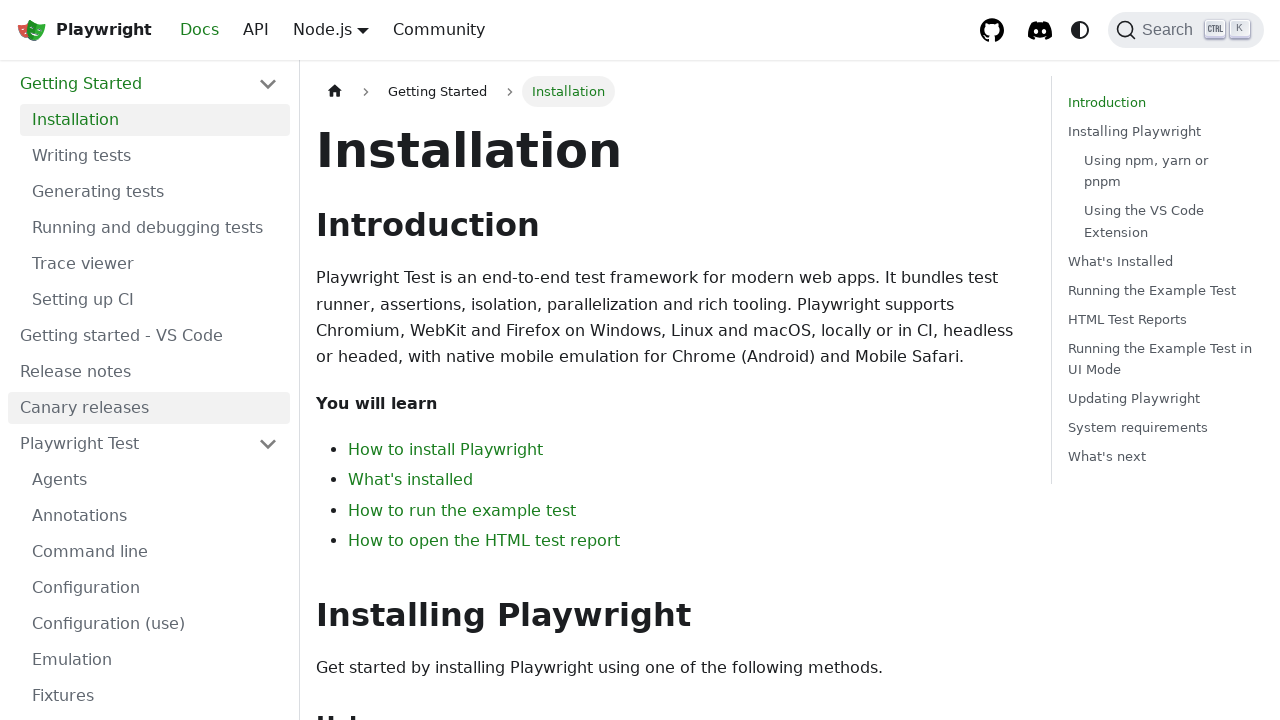

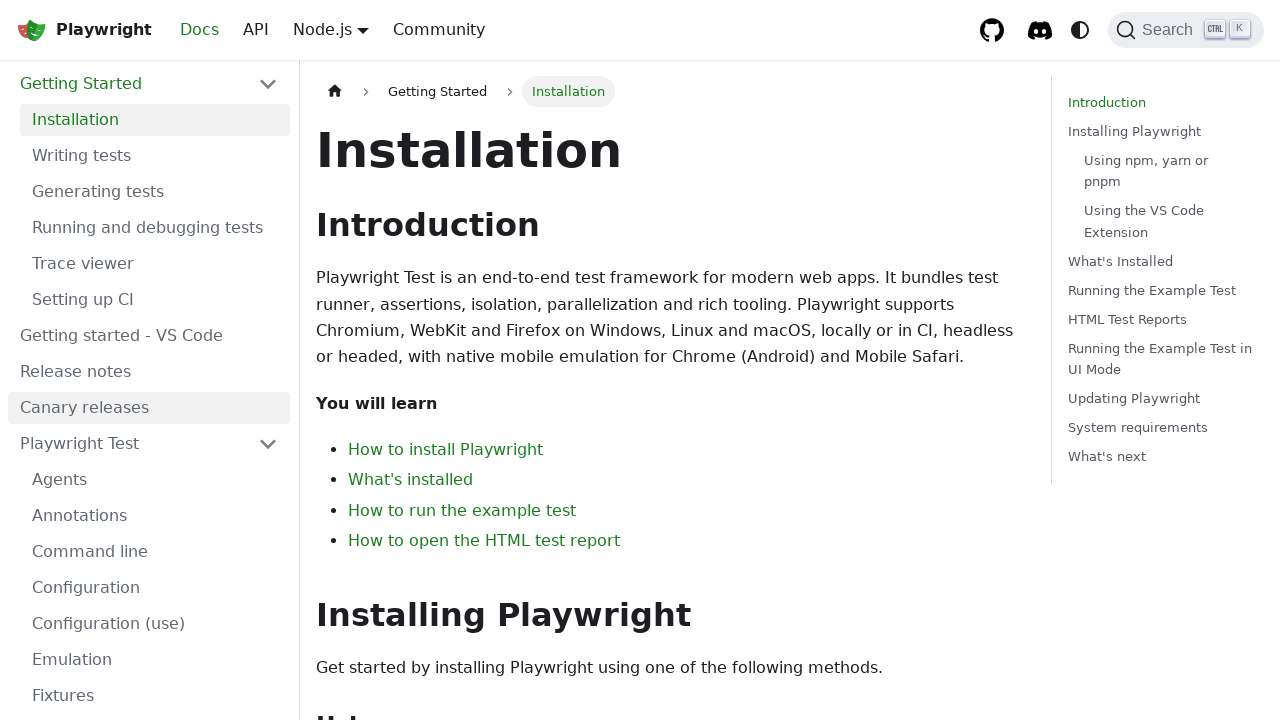